Tests datalist input by entering a city name

Starting URL: https://bonigarcia.dev/selenium-webdriver-java/web-form.html

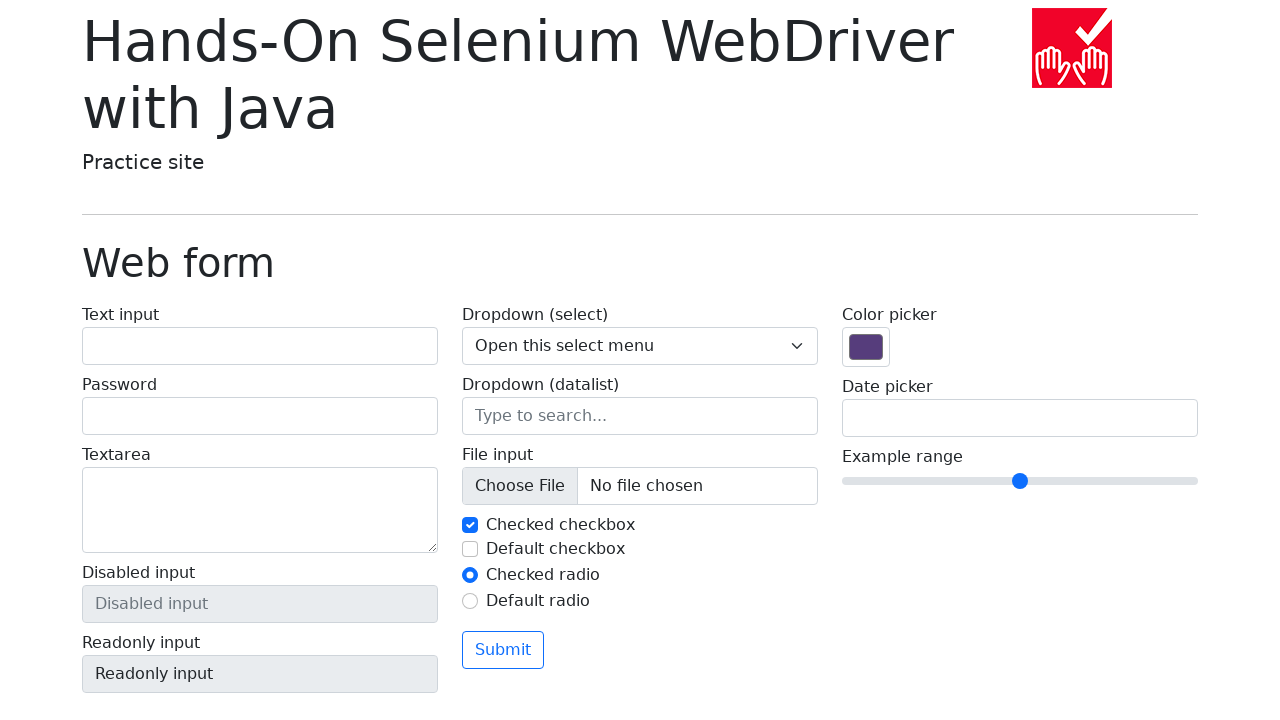

Clicked on datalist input field at (640, 416) on input[name='my-datalist']
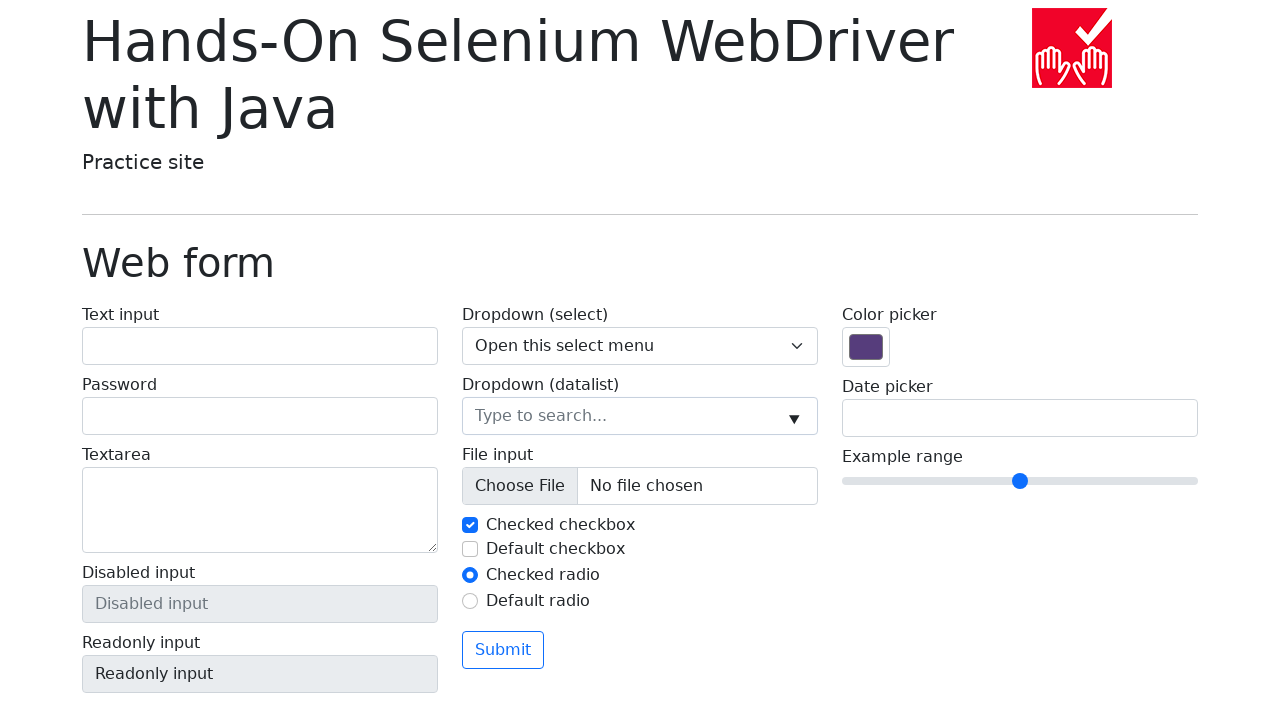

Filled datalist input with 'Seattle' on input[name='my-datalist']
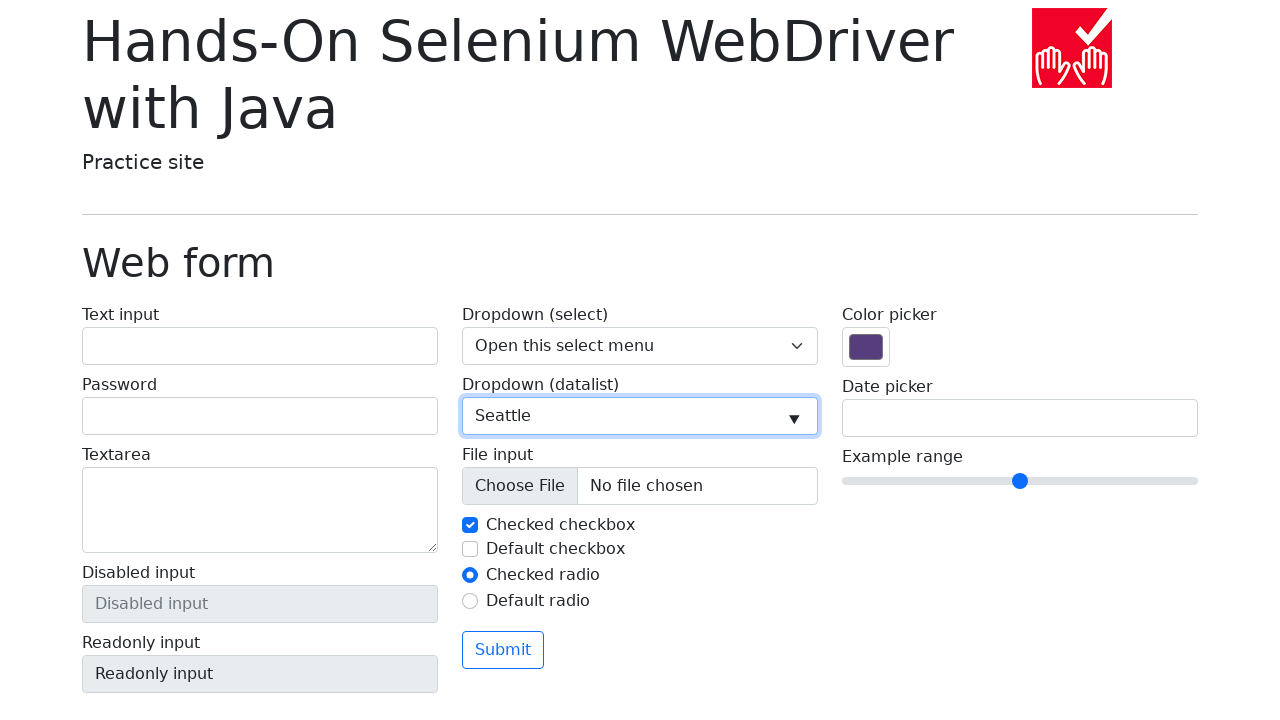

Verified datalist input value equals 'Seattle'
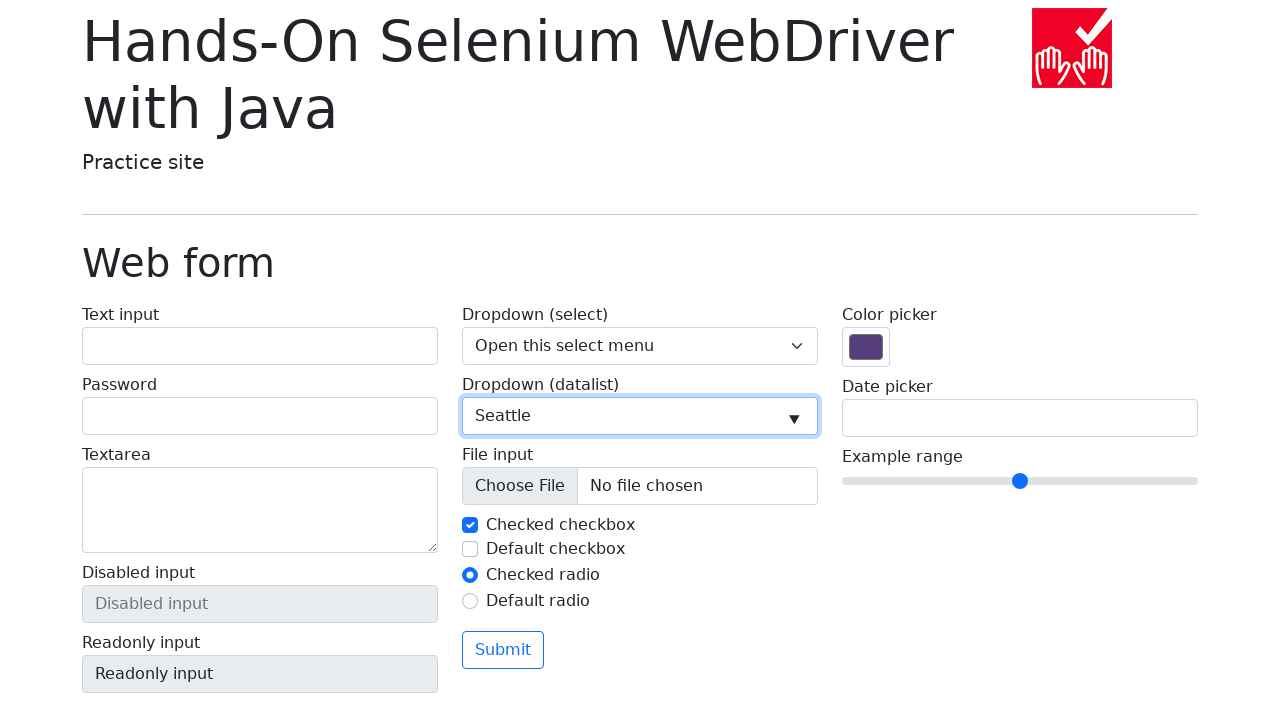

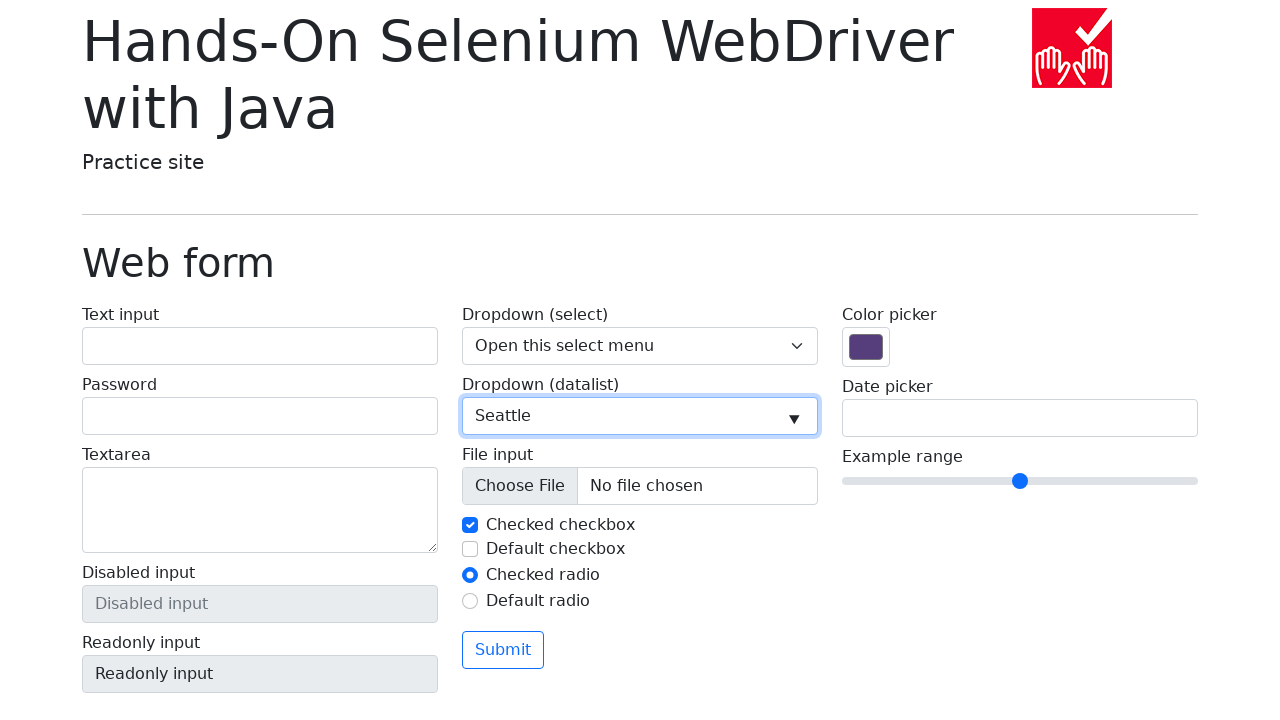